Tests search functionality by searching for "kot" and verifying results contain the search term

Starting URL: http://www.99-bottles-of-beer.net/

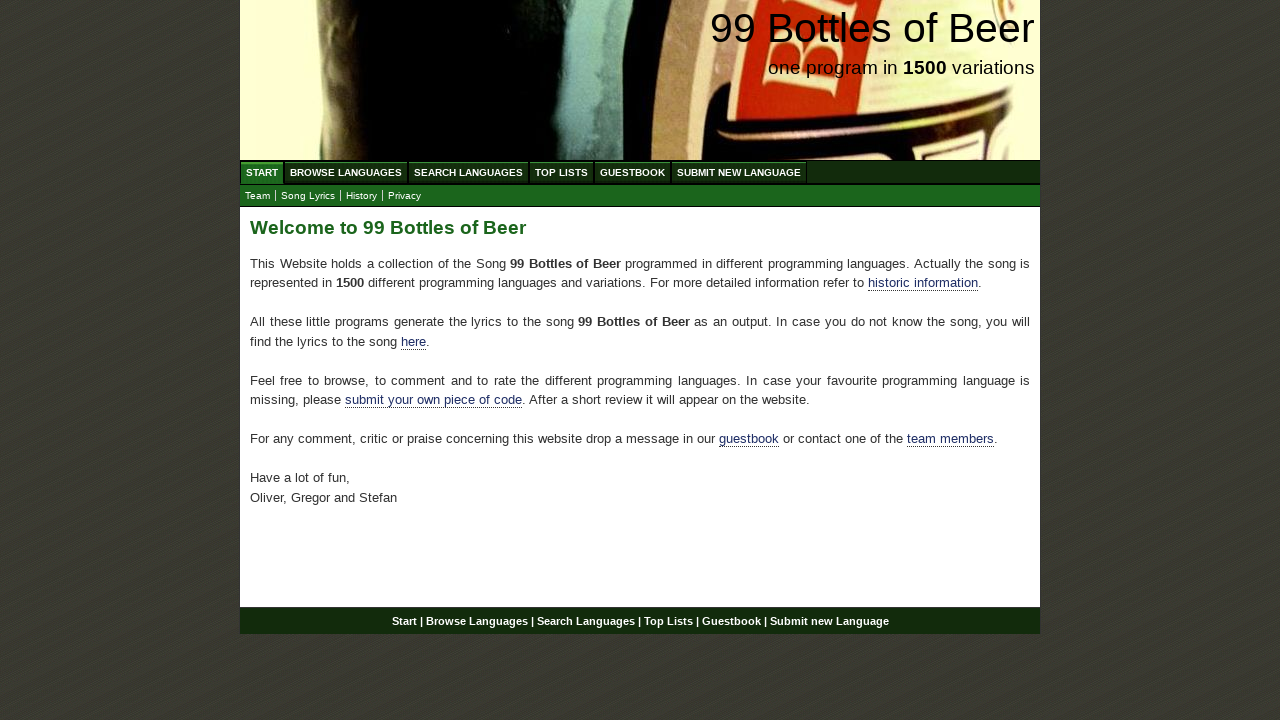

Clicked 'Search Languages' link at (468, 172) on xpath=//li/a[text()='Search Languages']
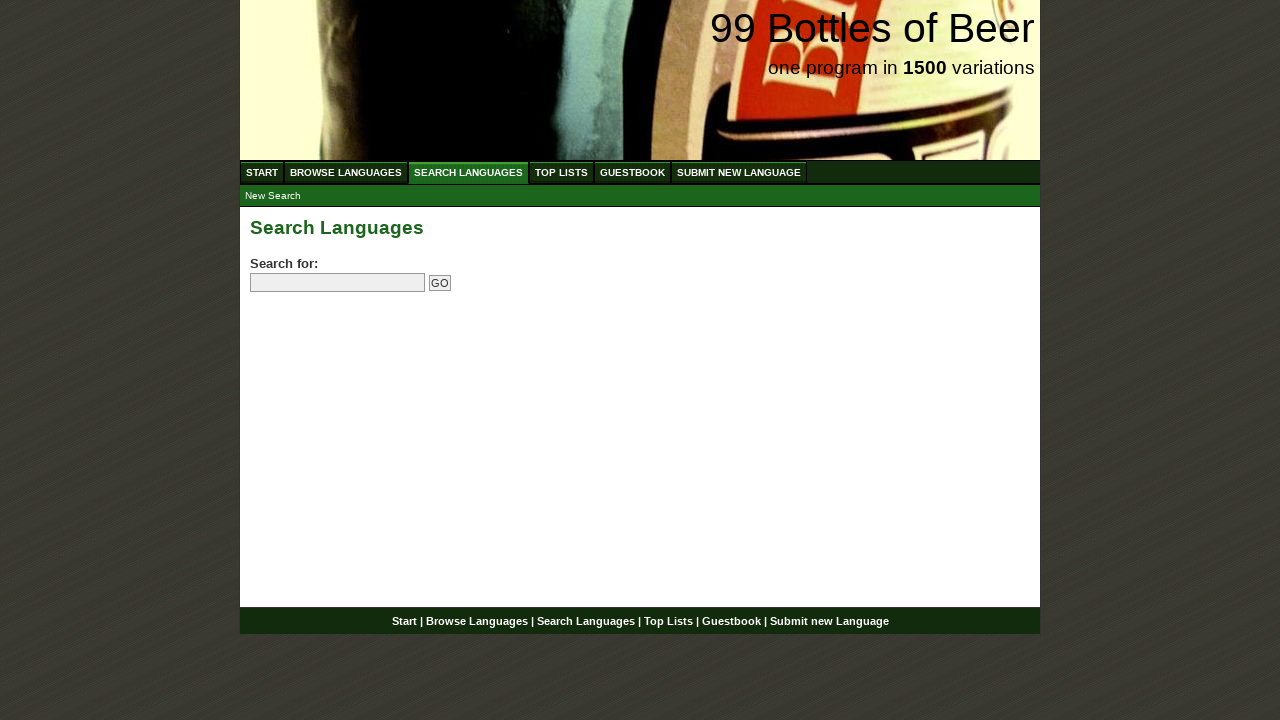

Filled search field with 'kot' on //input[@name='search']
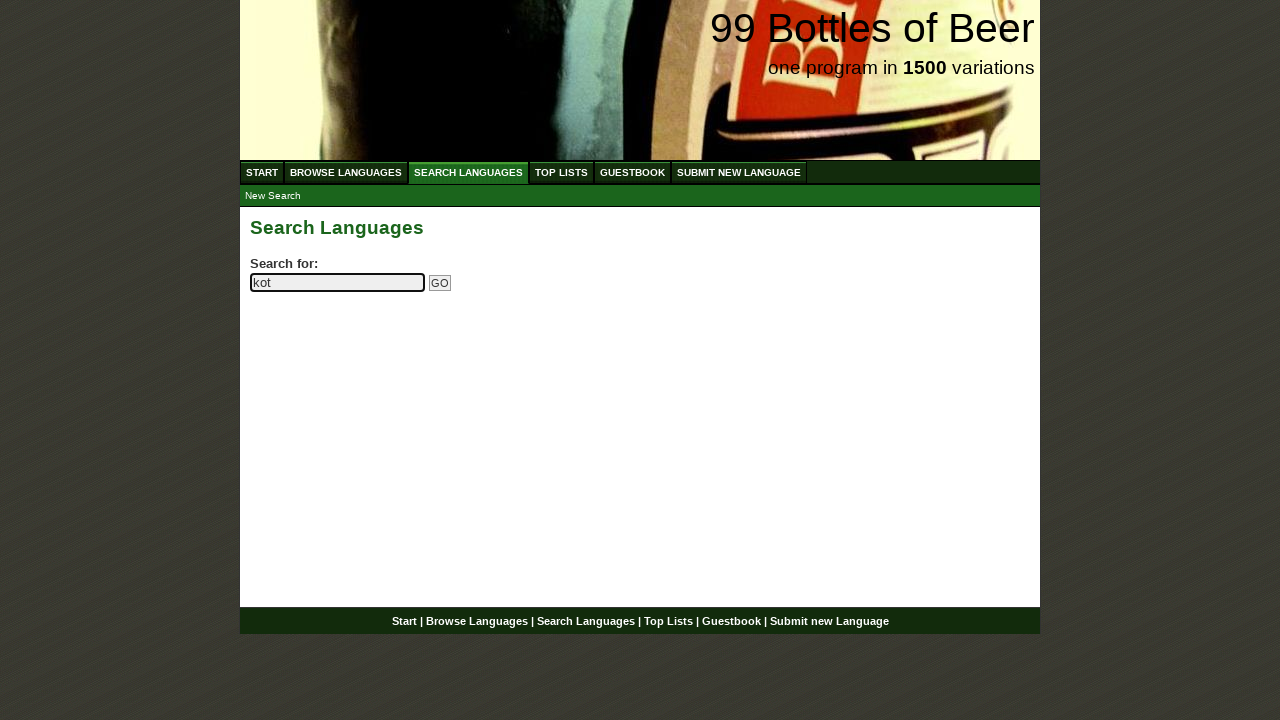

Clicked search submit button at (440, 283) on xpath=//input[@name='submitsearch']
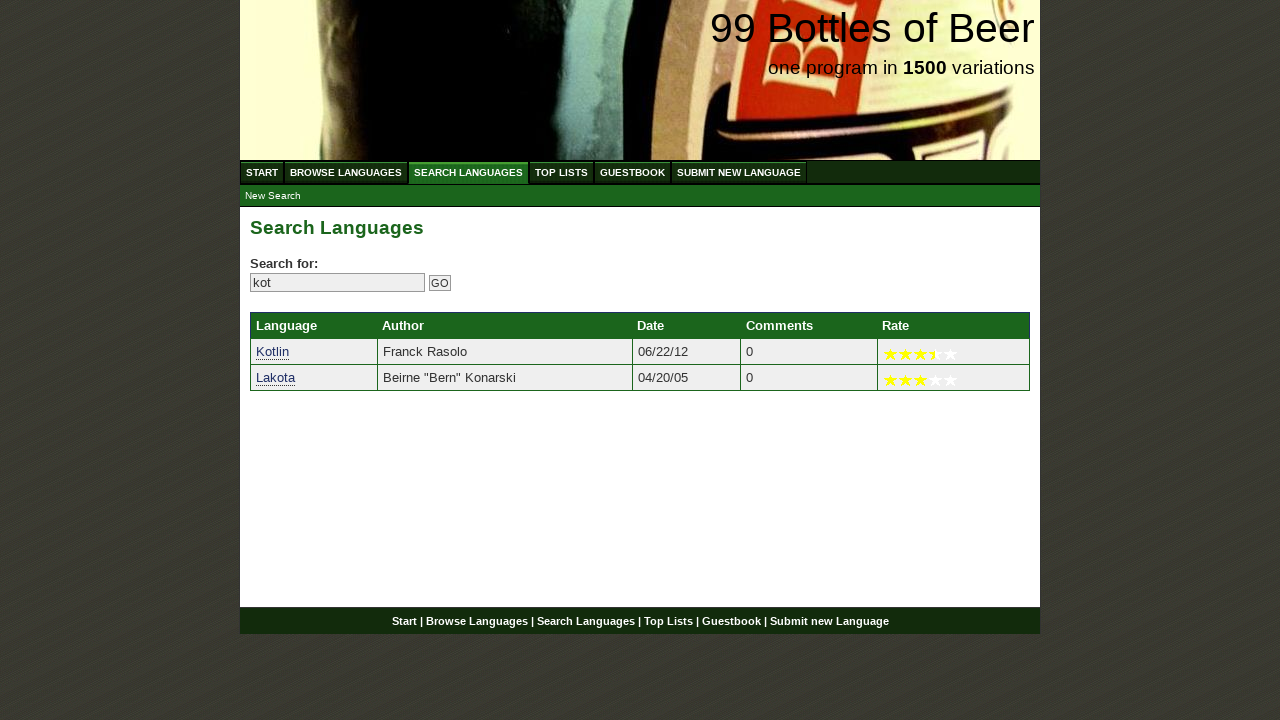

Search results loaded
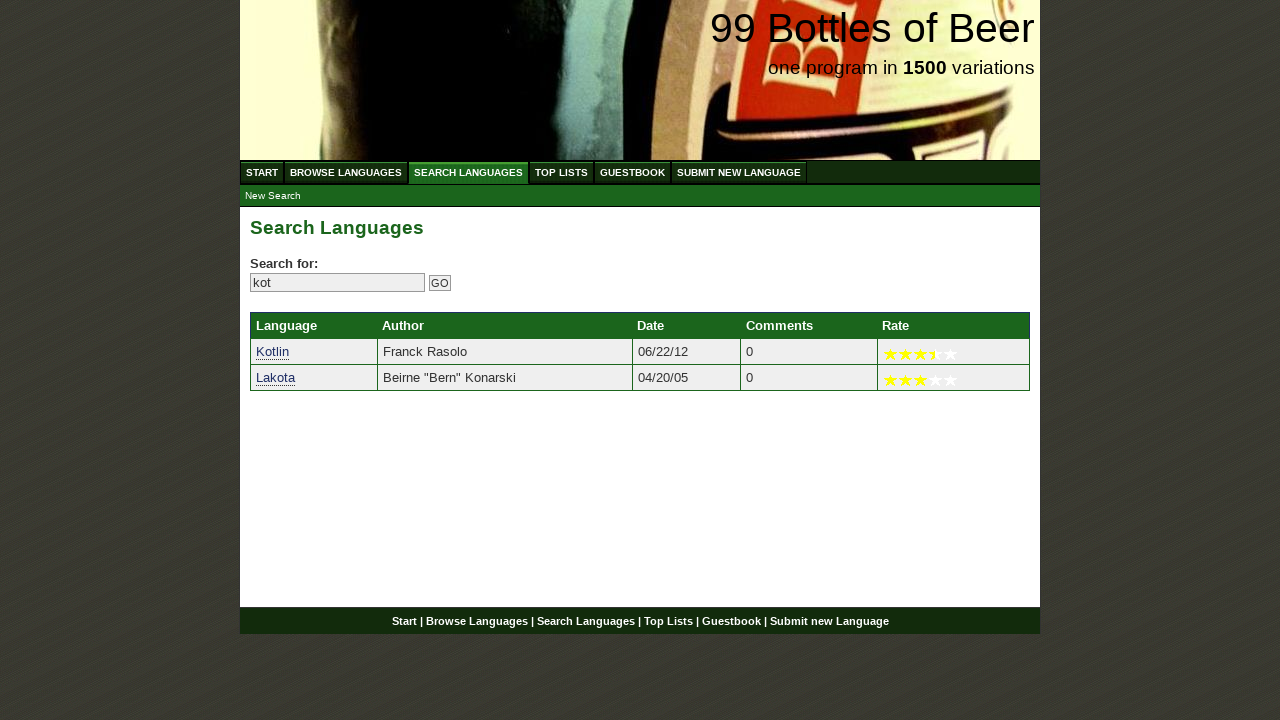

Retrieved all search result links
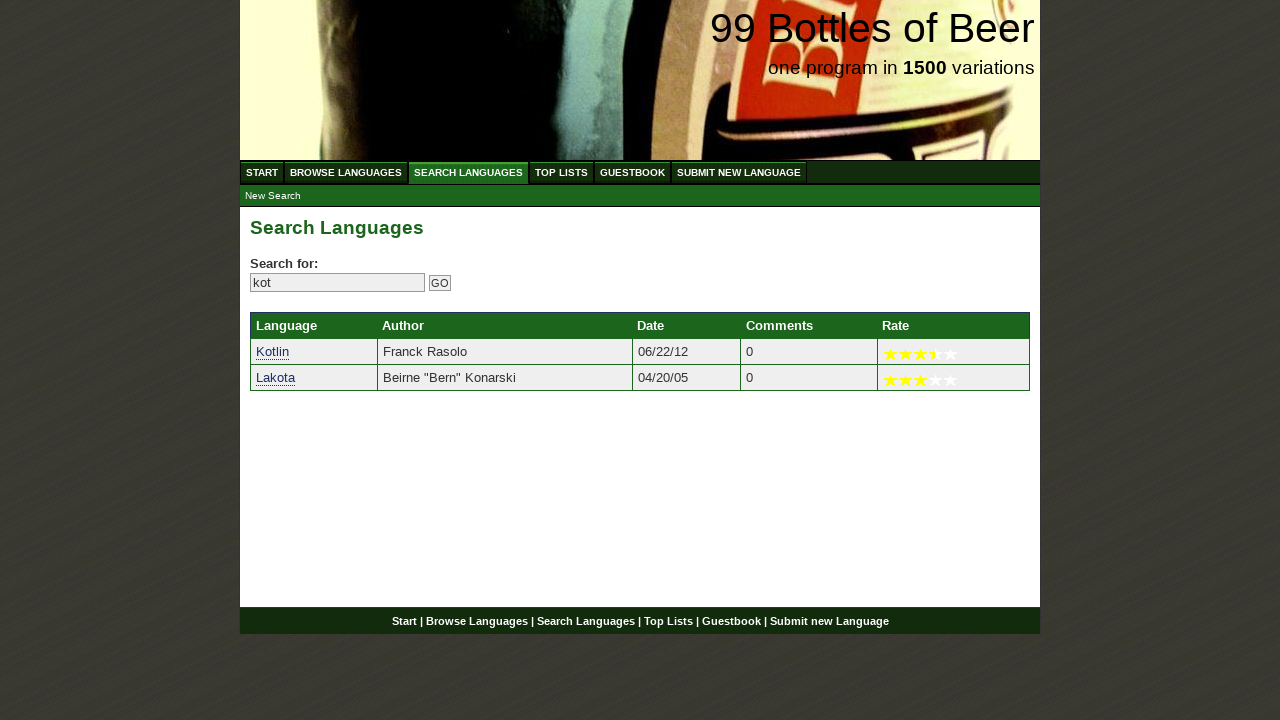

Verified search result contains 'kot': Kotlin
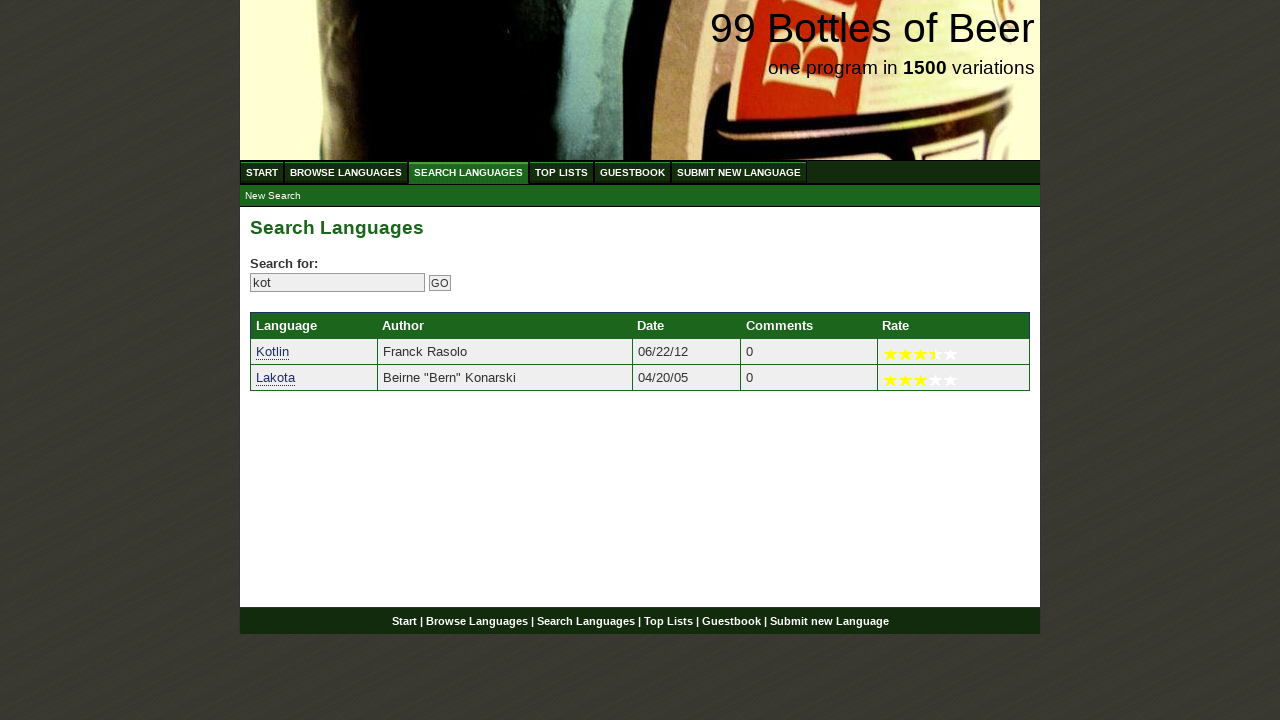

Verified search result contains 'kot': Lakota
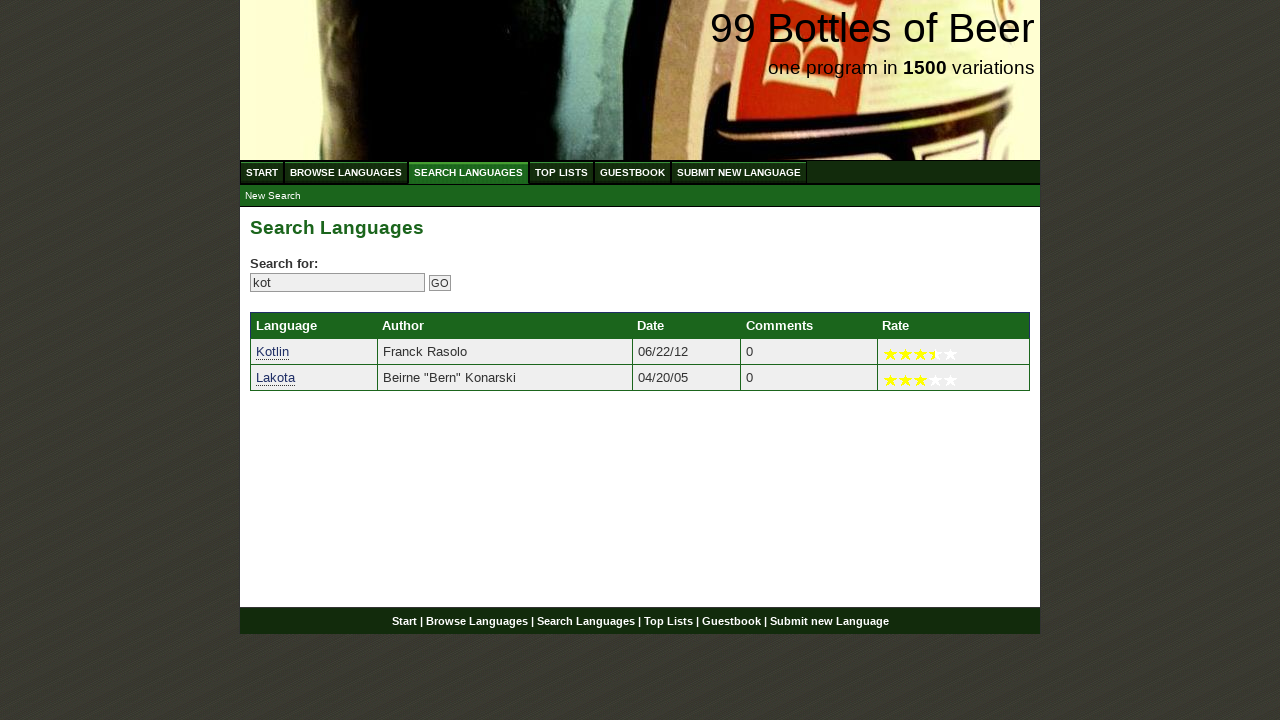

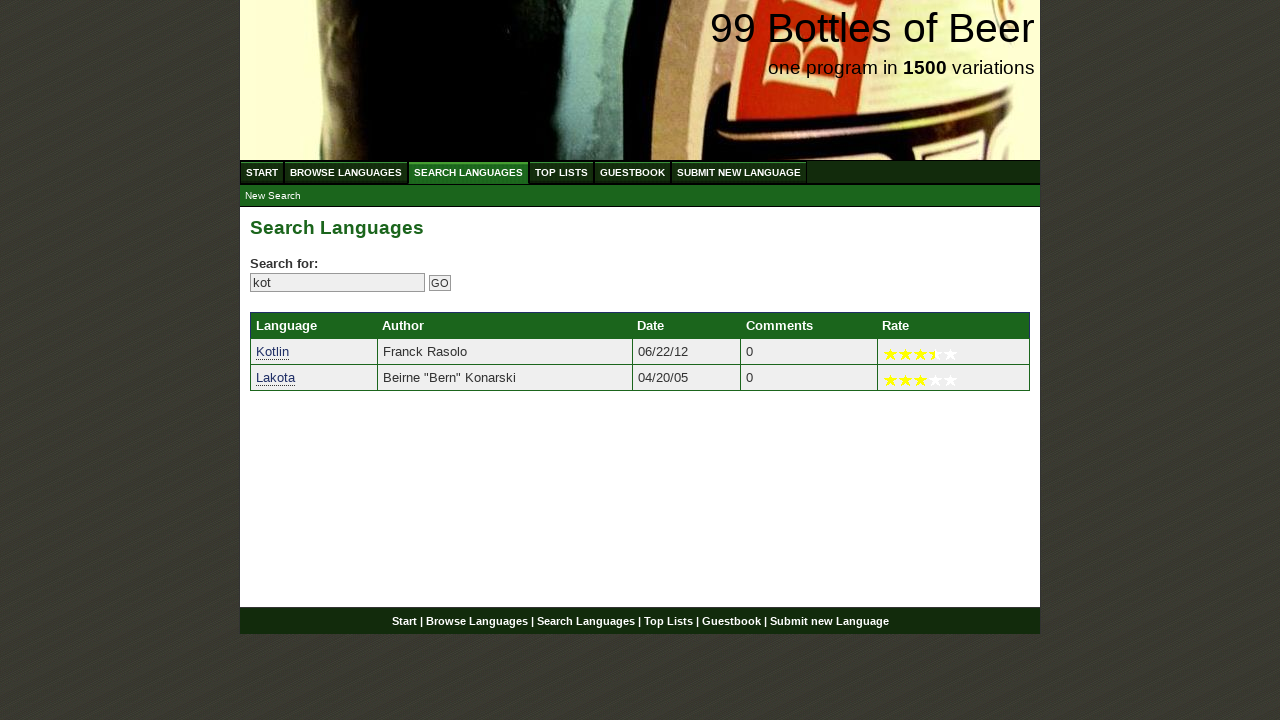